Navigates to ShootProof homepage, scrolls to the bottom, and clicks the bottommost "Get Started" button

Starting URL: https://www.shootproof.com/

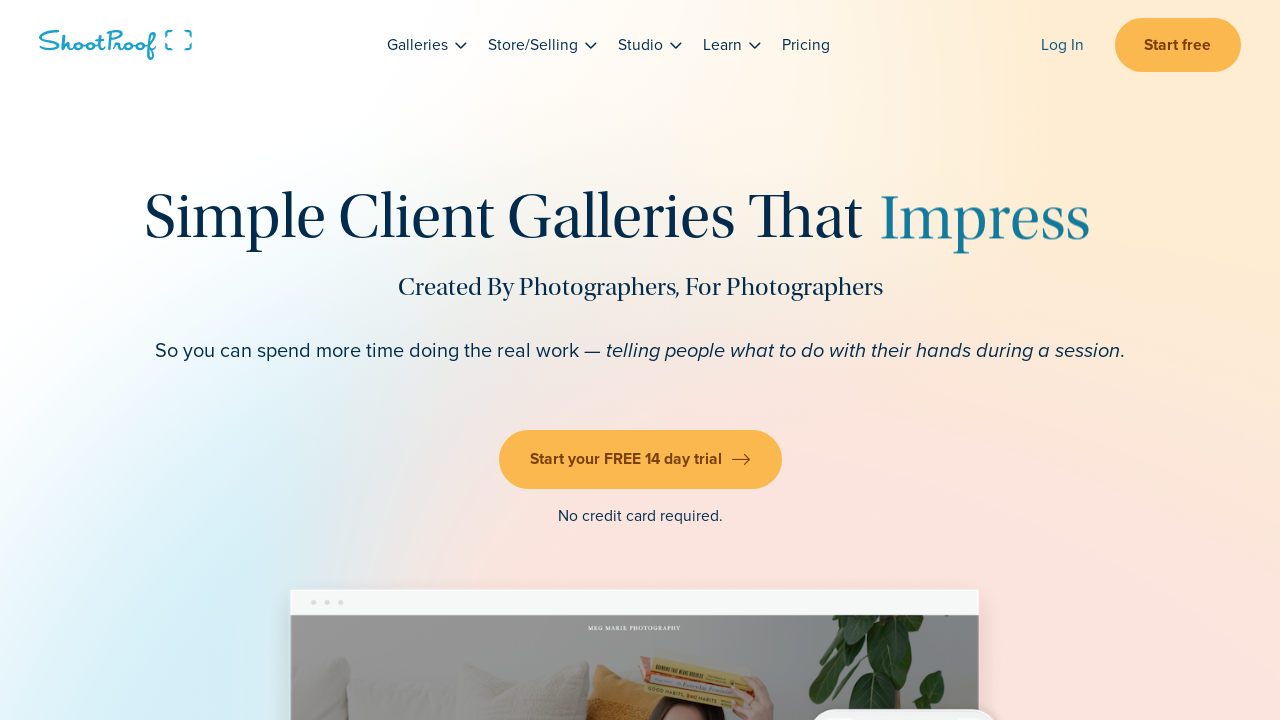

Navigated to ShootProof homepage
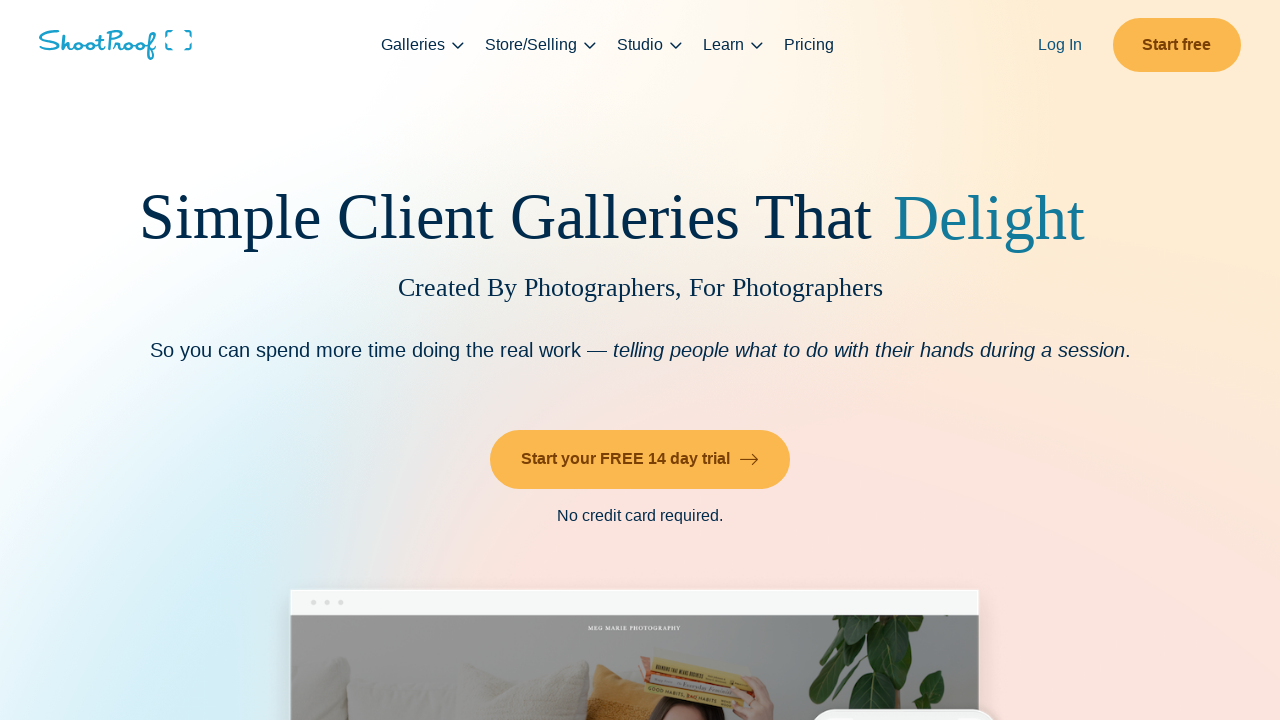

Page DOM content loaded
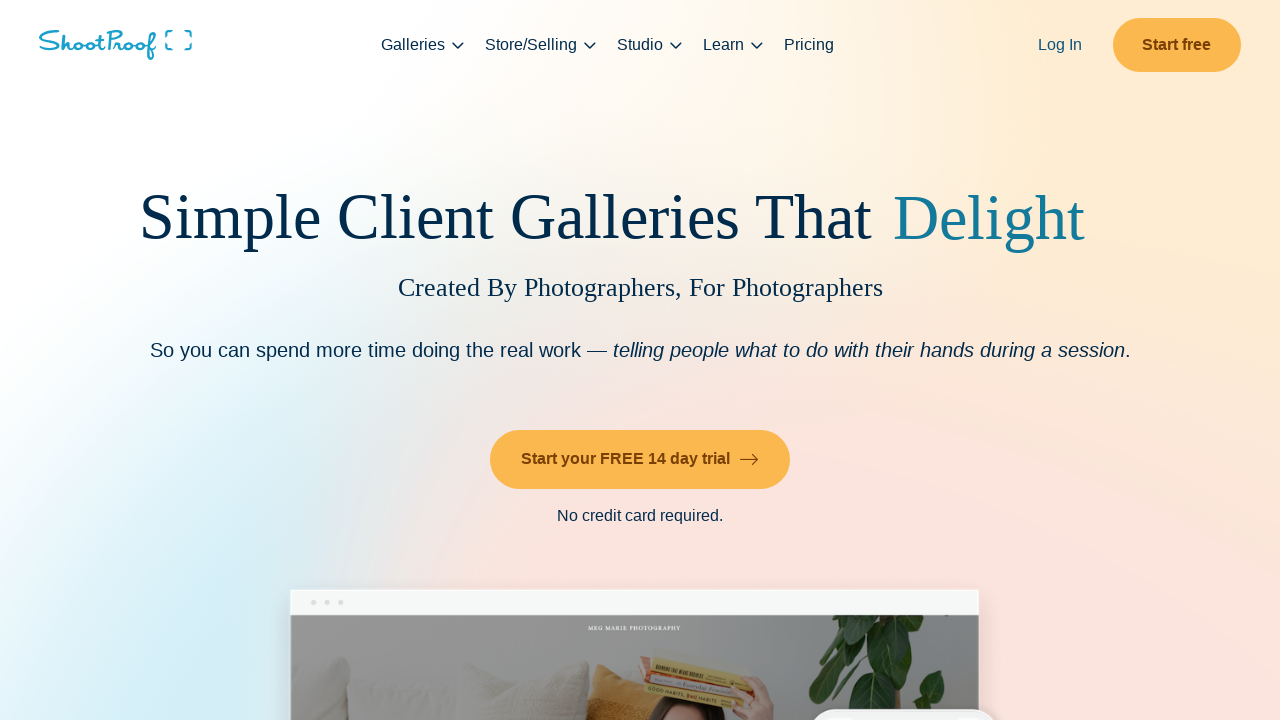

Scrolled to the bottom of the page
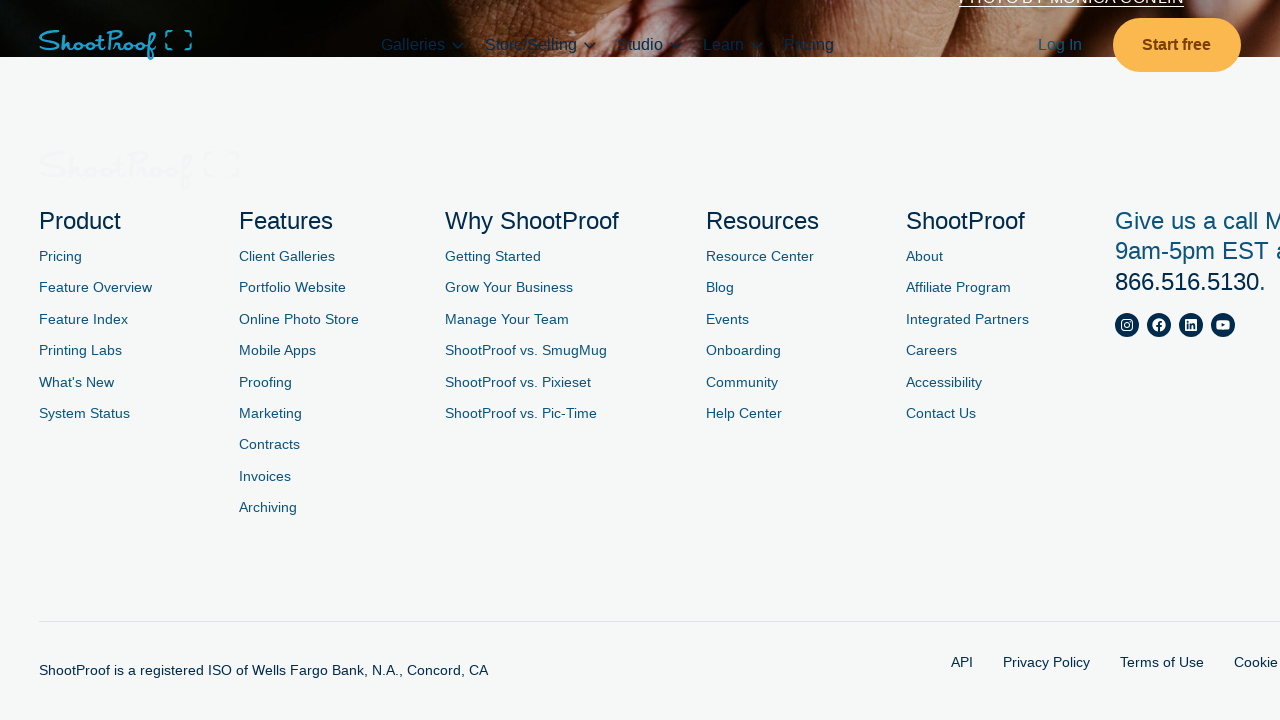

Located all 'Get Started' buttons
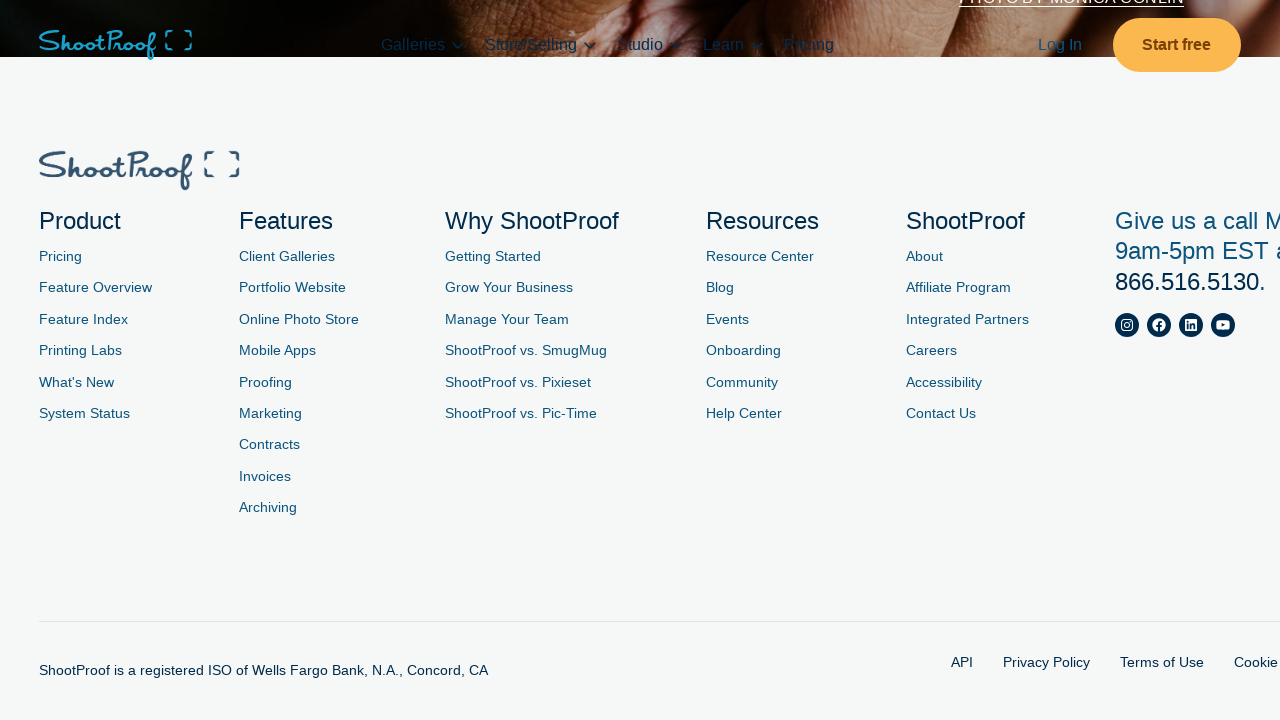

Clicked the bottommost 'Get Started' button at (200, 360) on internal:role=link[name="Get Started"i] >> nth=-1
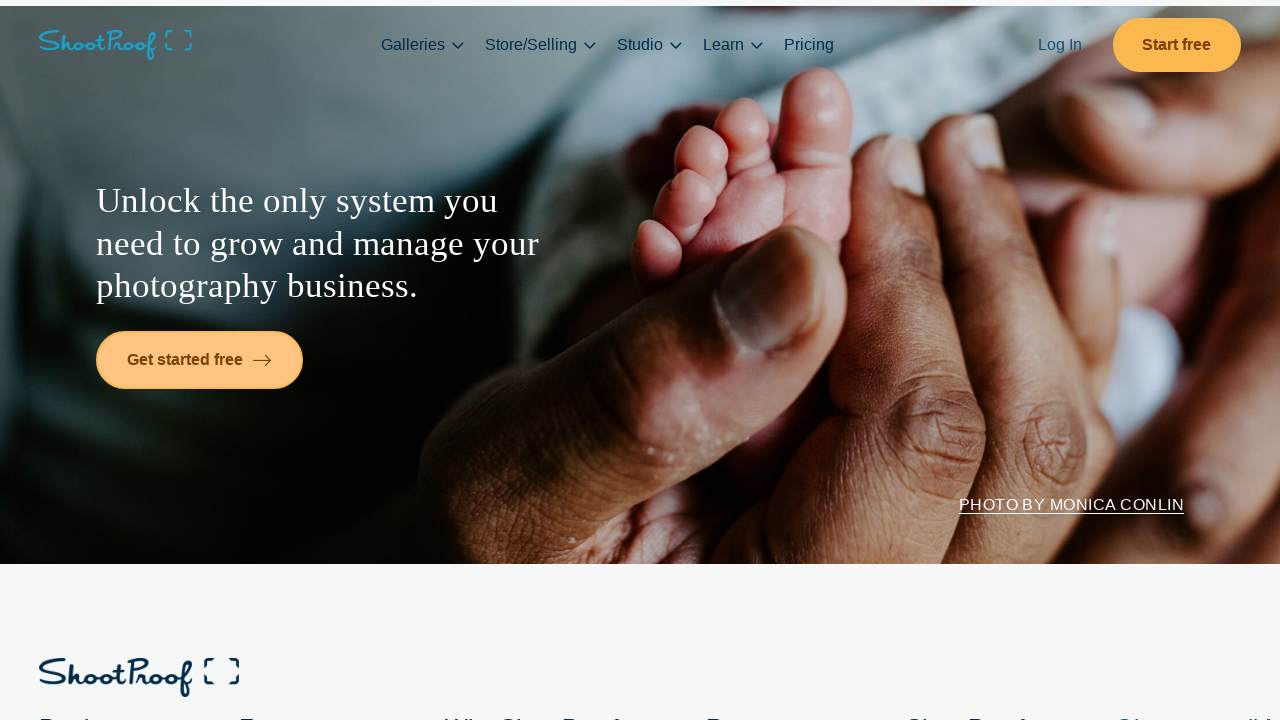

Page load completed after clicking Get Started
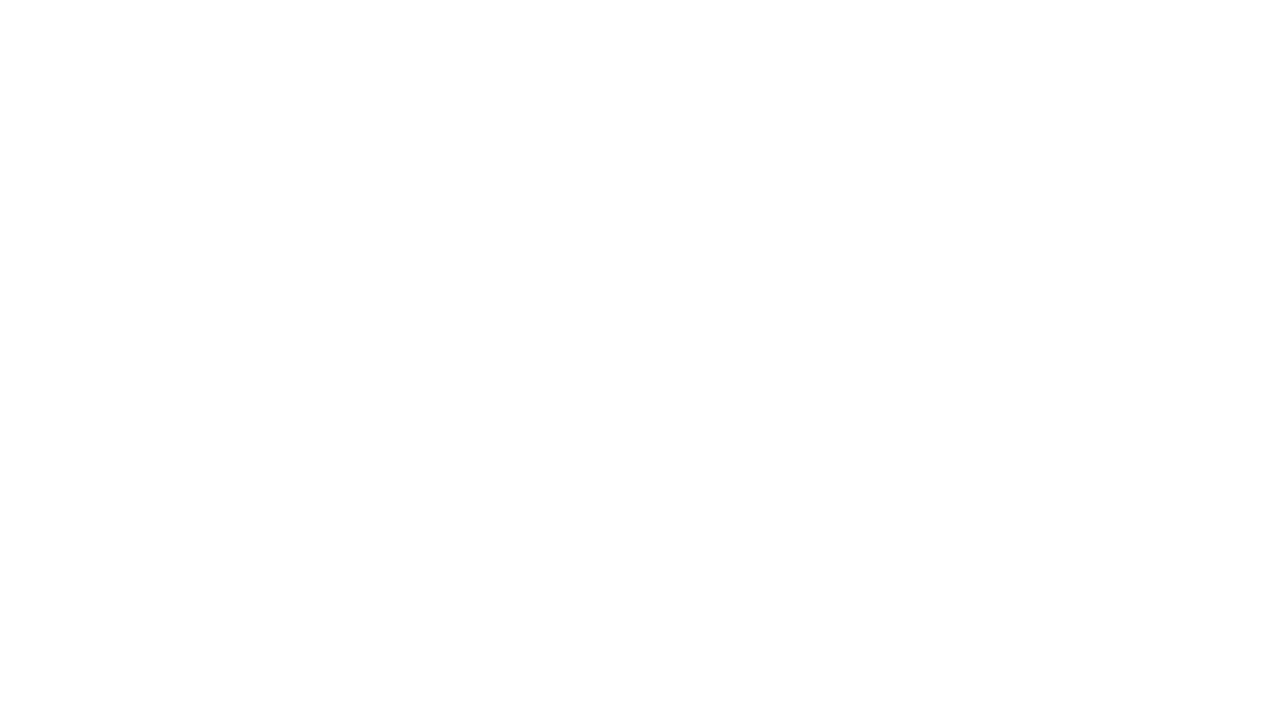

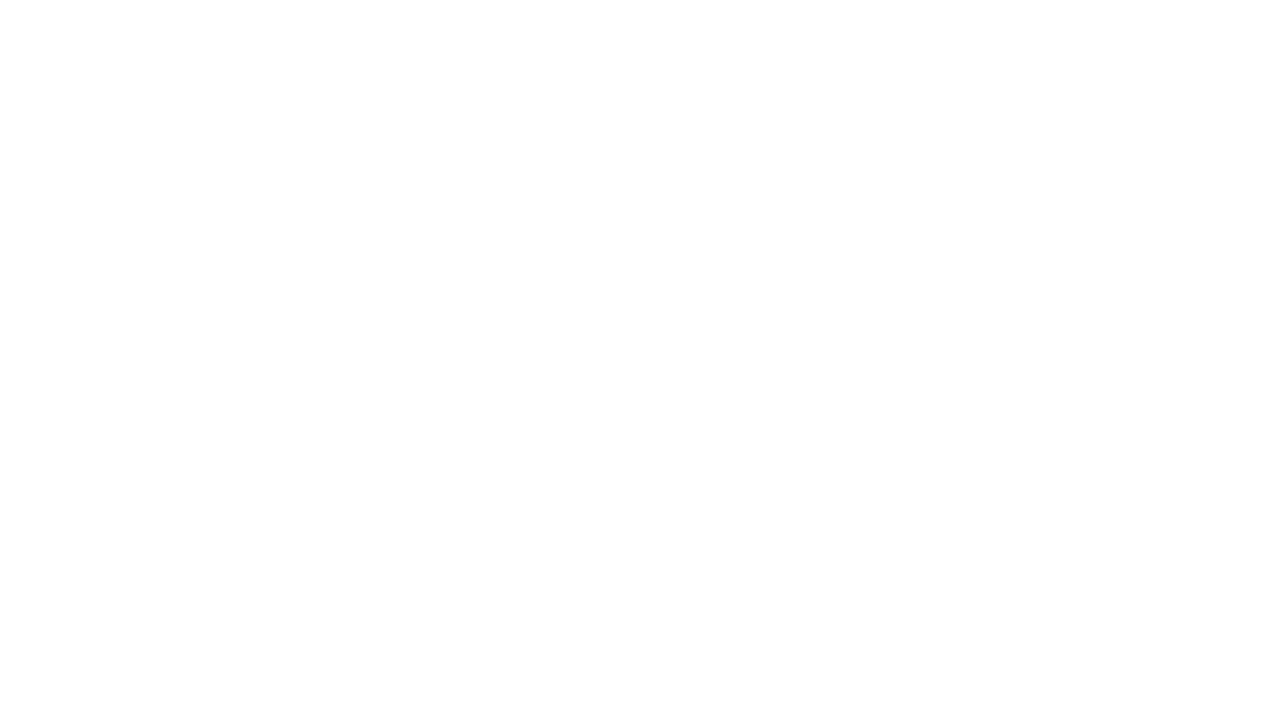